Tests marking all todo items as completed using the toggle all checkbox

Starting URL: https://demo.playwright.dev/todomvc

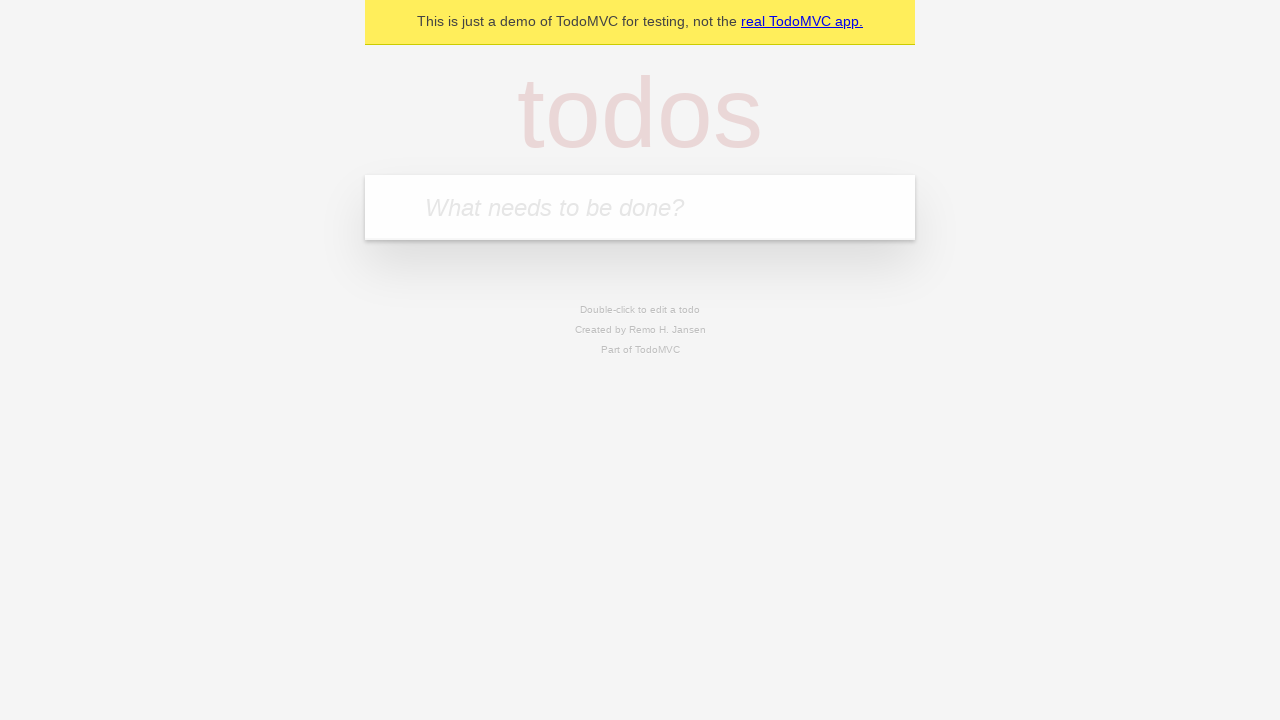

Navigated to TodoMVC demo page
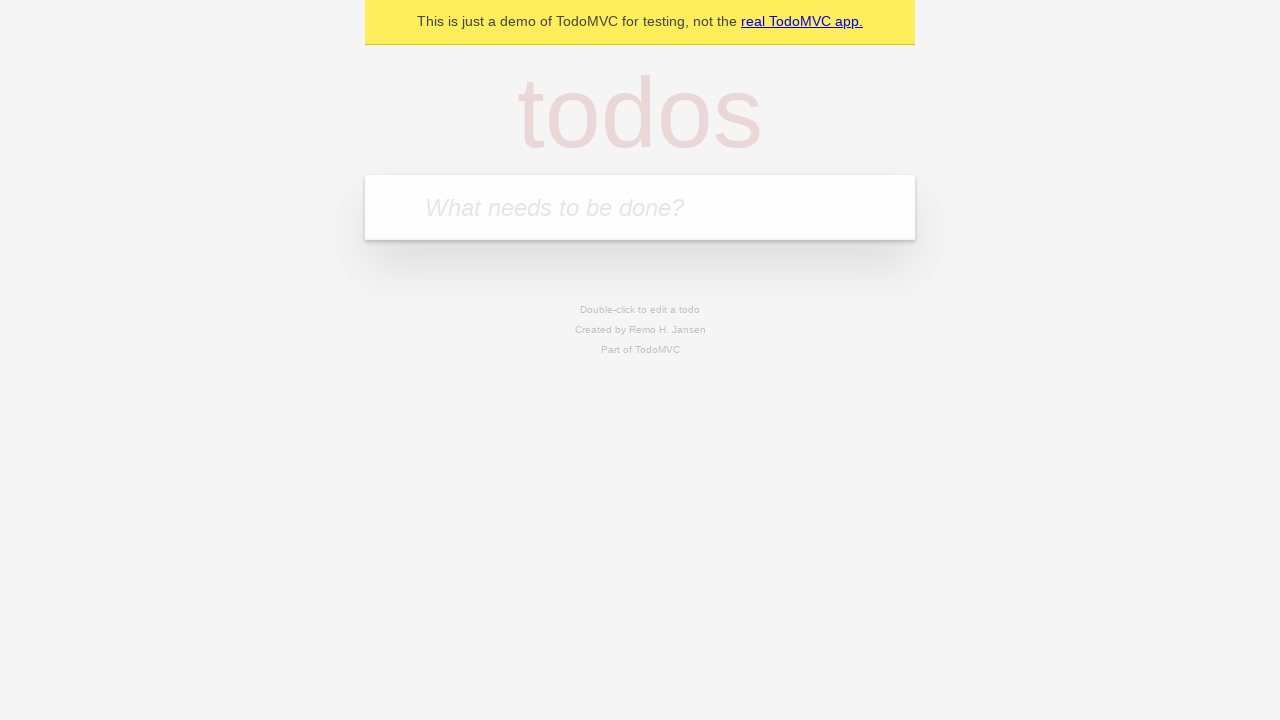

Located the 'What needs to be done?' input field
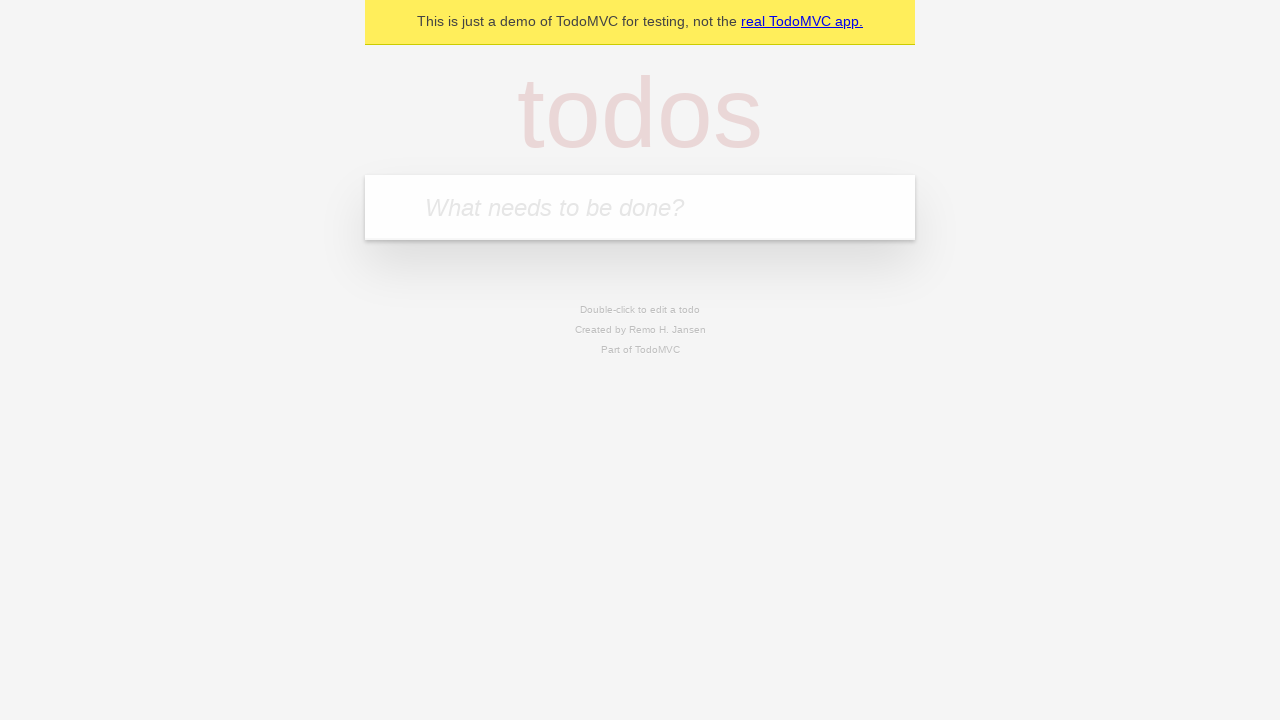

Filled todo input with 'buy some cheese' on internal:attr=[placeholder="What needs to be done?"i]
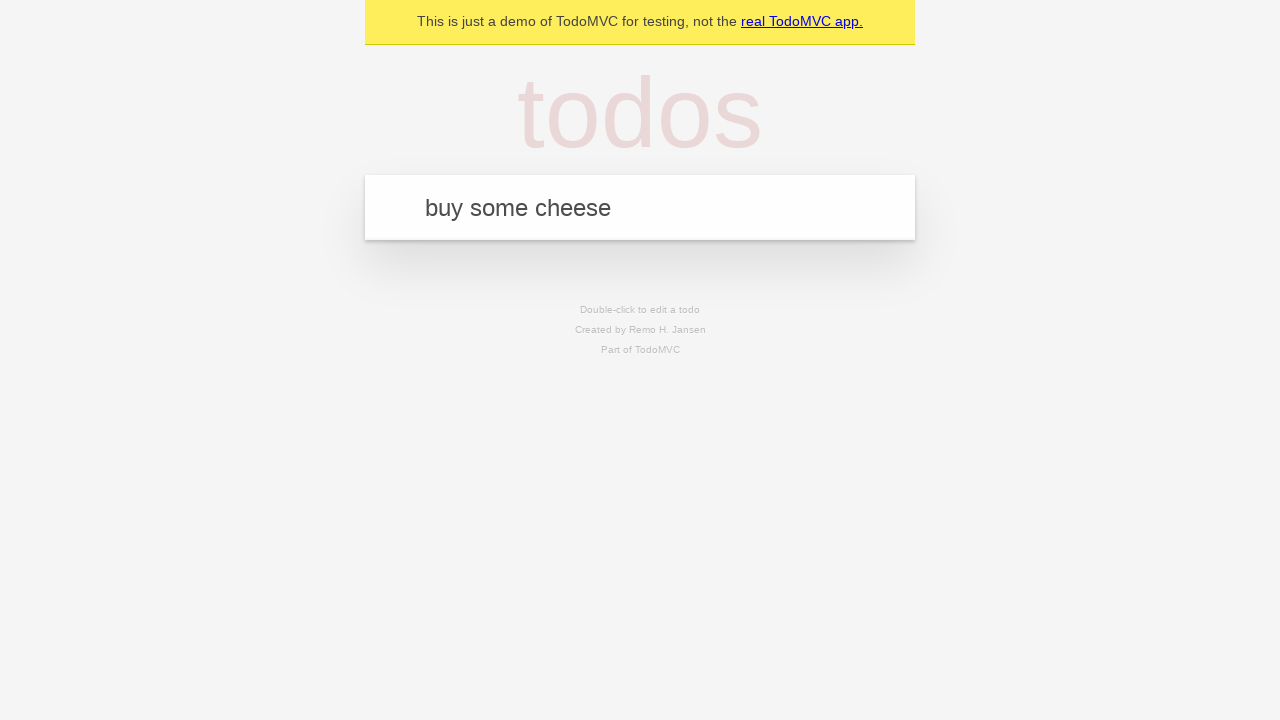

Pressed Enter to add 'buy some cheese' to the todo list on internal:attr=[placeholder="What needs to be done?"i]
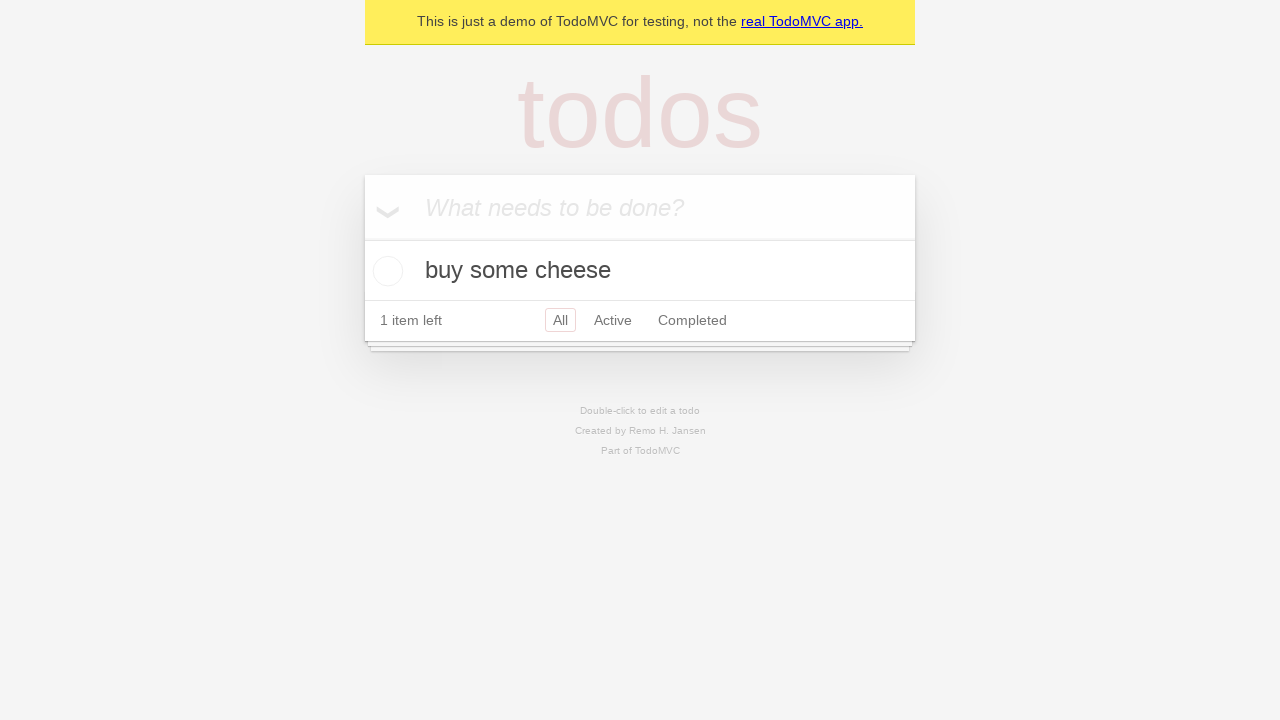

Filled todo input with 'feed the cat' on internal:attr=[placeholder="What needs to be done?"i]
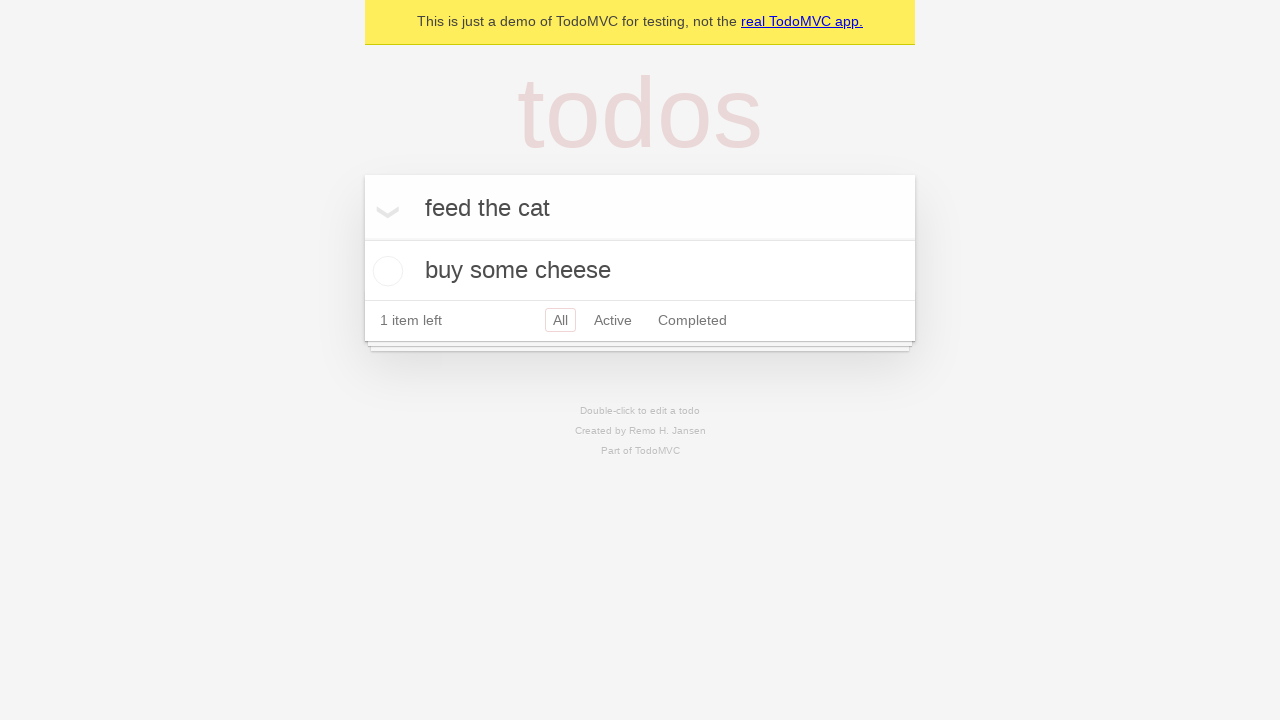

Pressed Enter to add 'feed the cat' to the todo list on internal:attr=[placeholder="What needs to be done?"i]
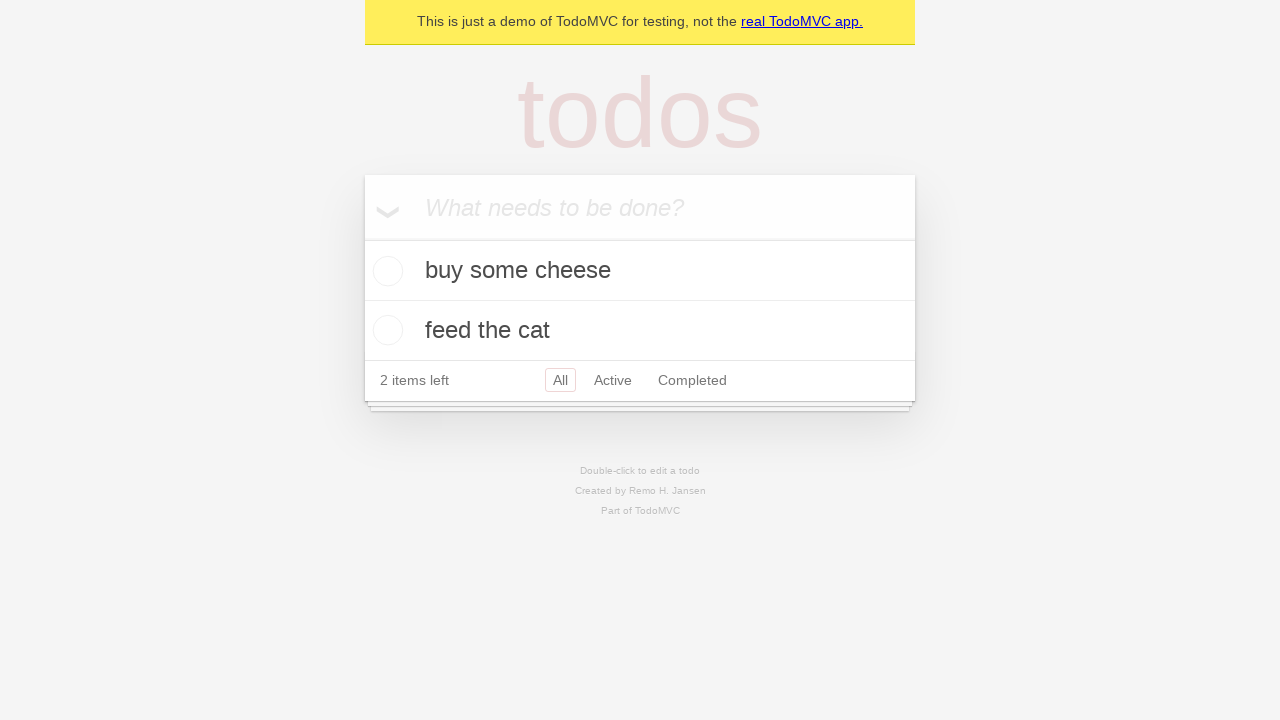

Filled todo input with 'book a doctors appointment' on internal:attr=[placeholder="What needs to be done?"i]
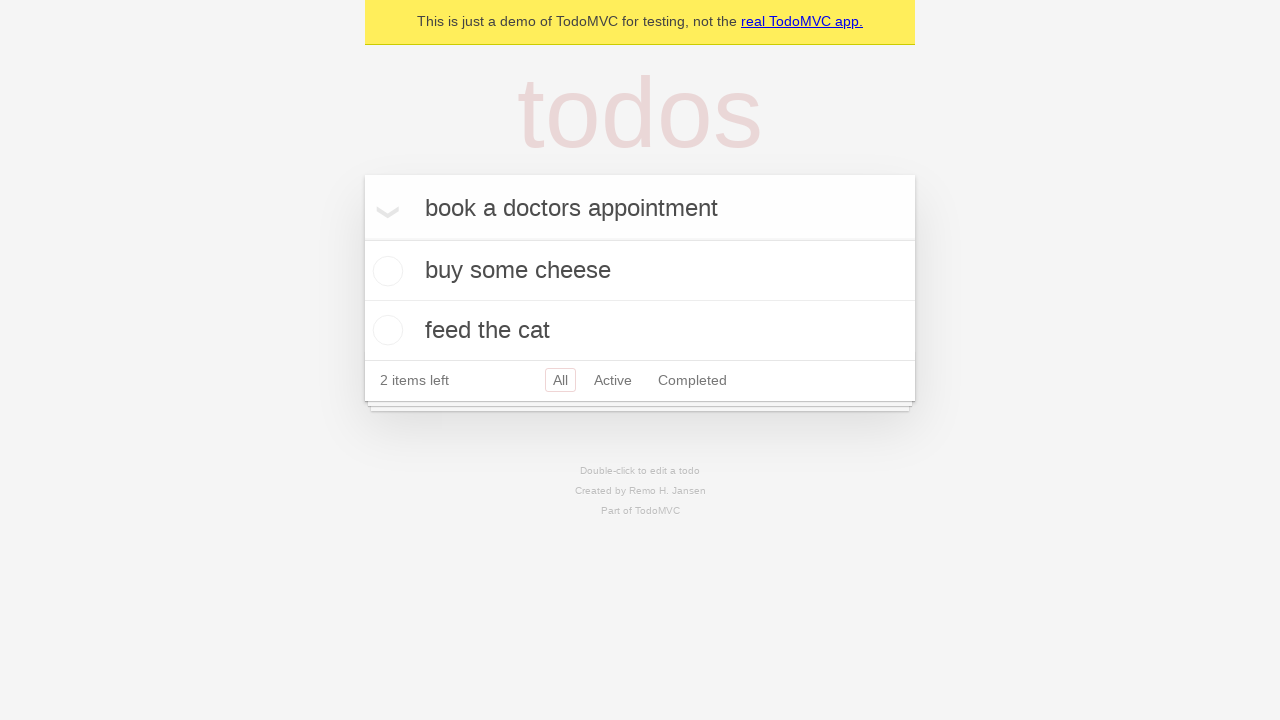

Pressed Enter to add 'book a doctors appointment' to the todo list on internal:attr=[placeholder="What needs to be done?"i]
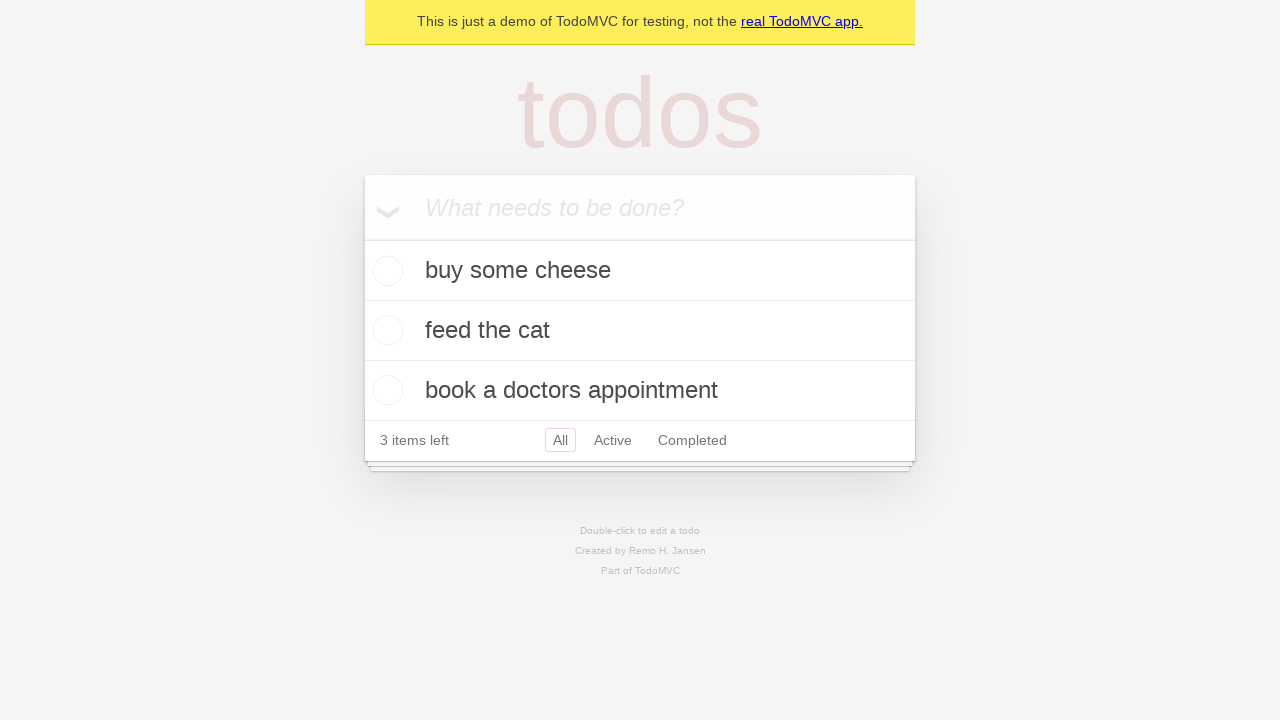

Clicked the 'Mark all as complete' checkbox at (362, 238) on internal:label="Mark all as complete"i
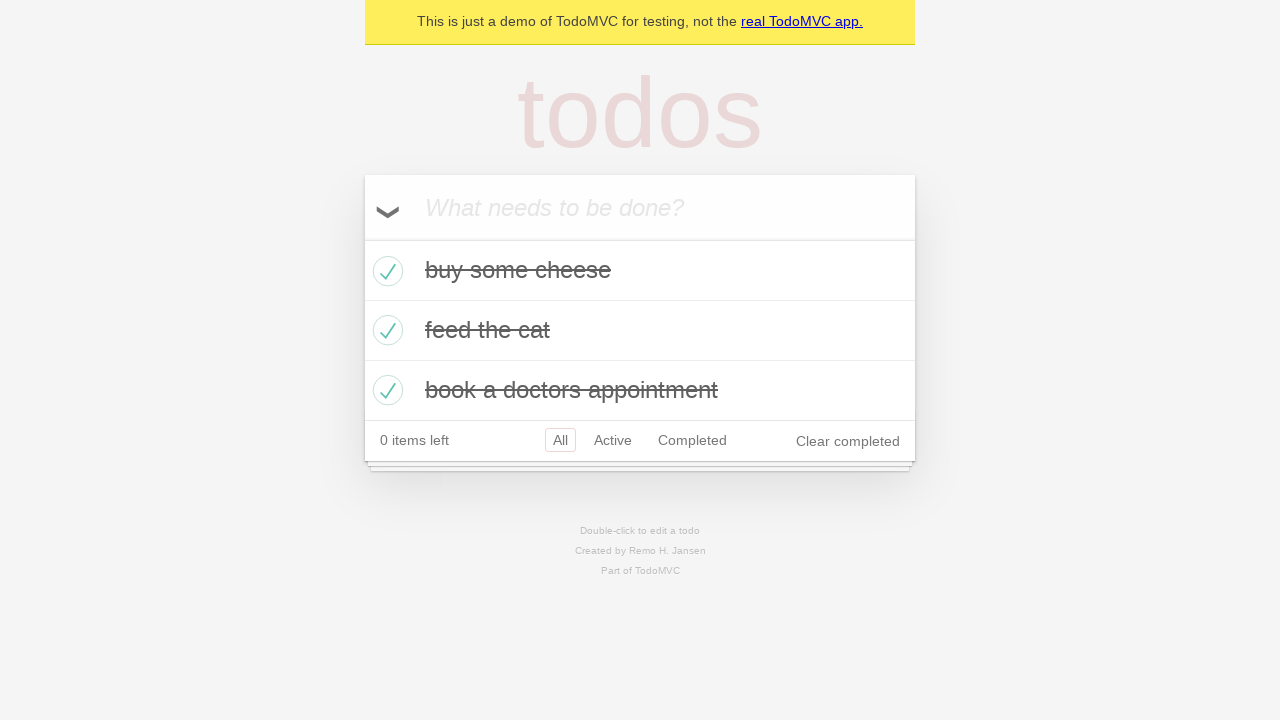

Verified that all todo items are marked as completed
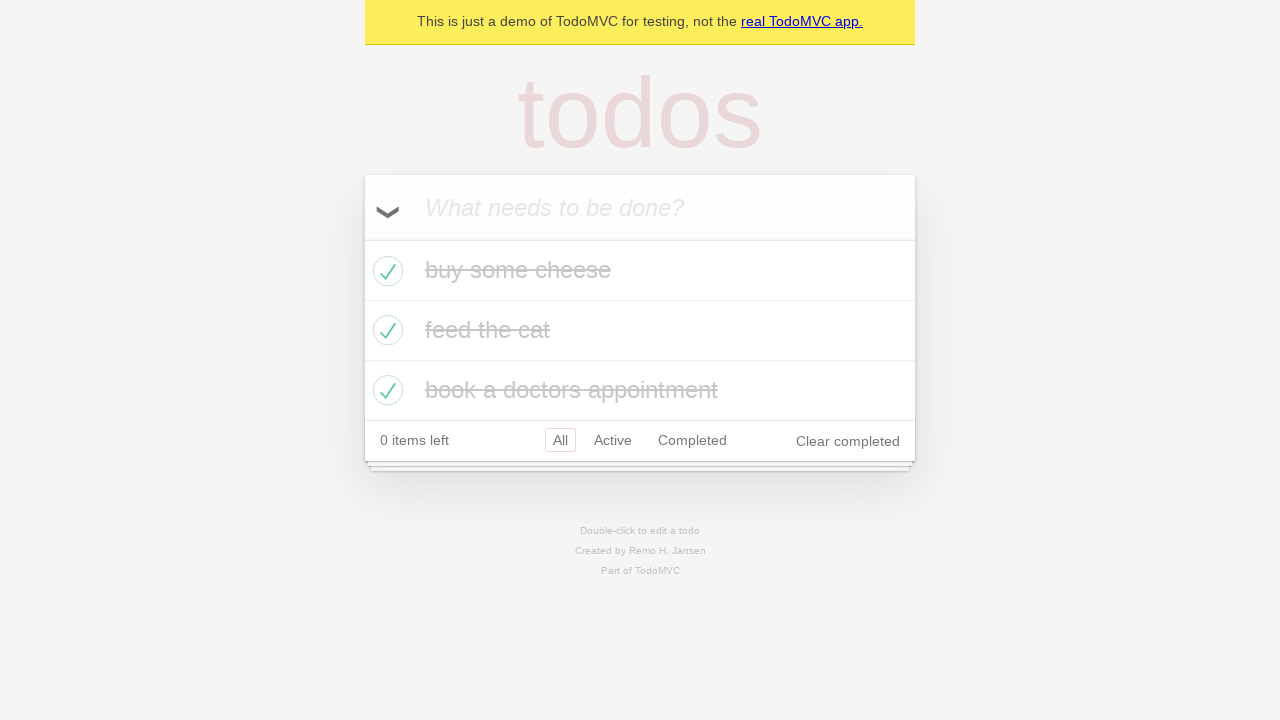

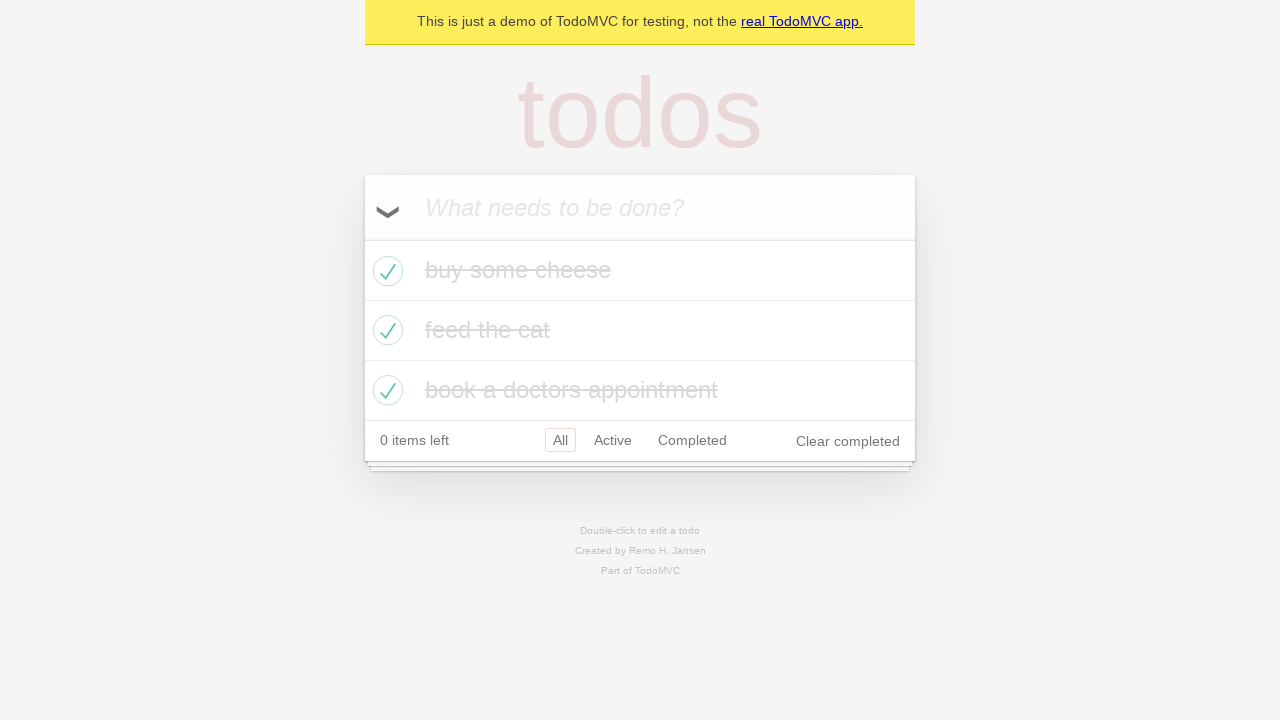